Tests various JavaScript alert interactions including simple alerts, timed alerts, confirmation dialogs, and prompt dialogs on a demo page

Starting URL: https://demoqa.com/alerts

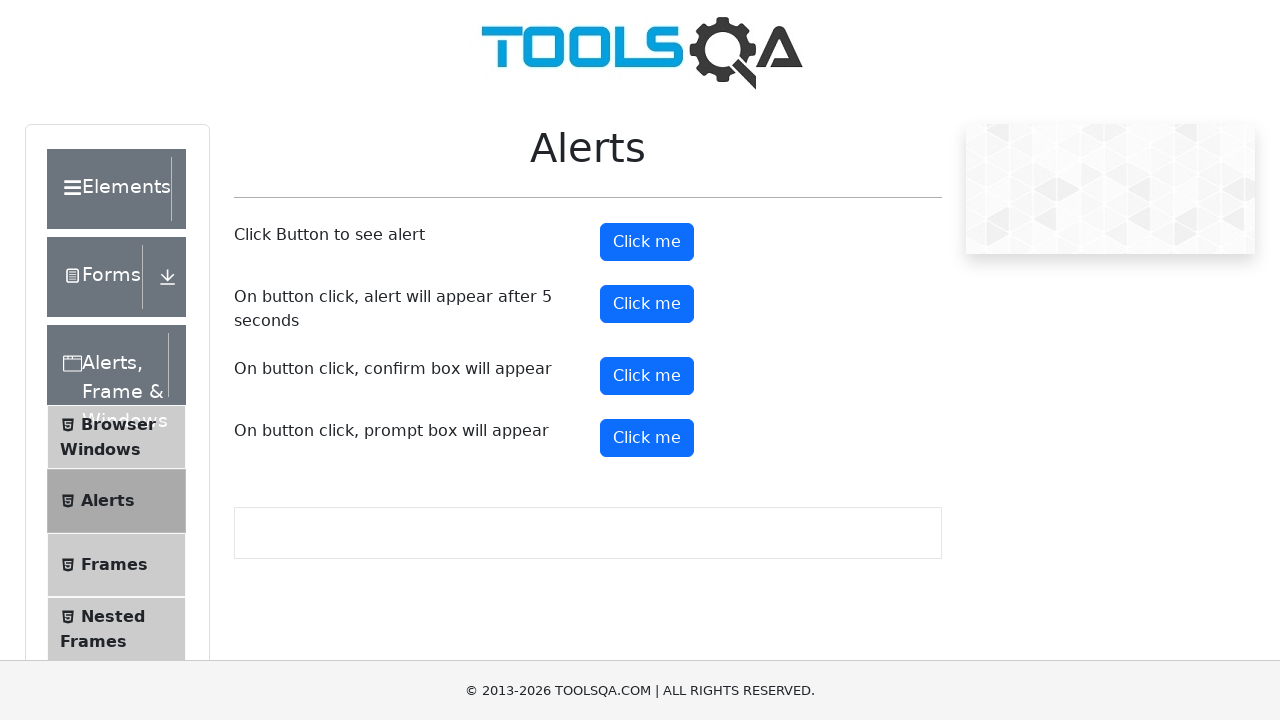

Clicked simple alert button at (647, 242) on button#alertButton
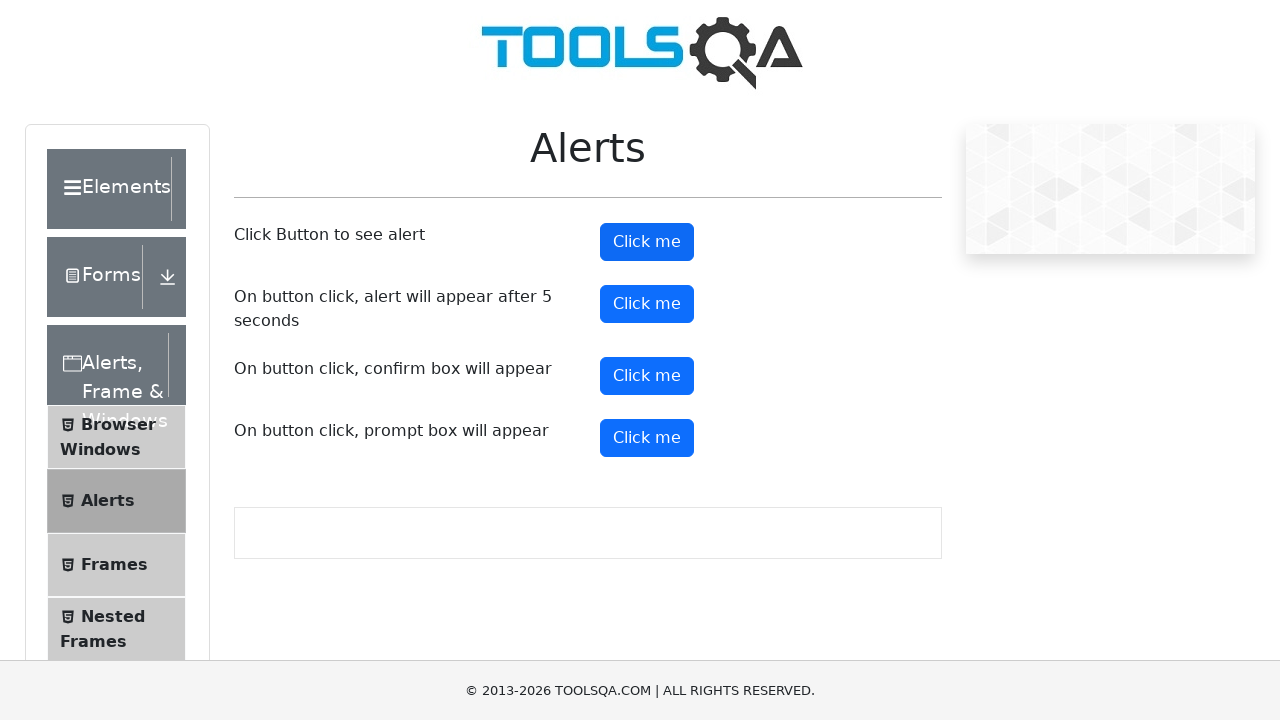

Accepted simple alert dialog
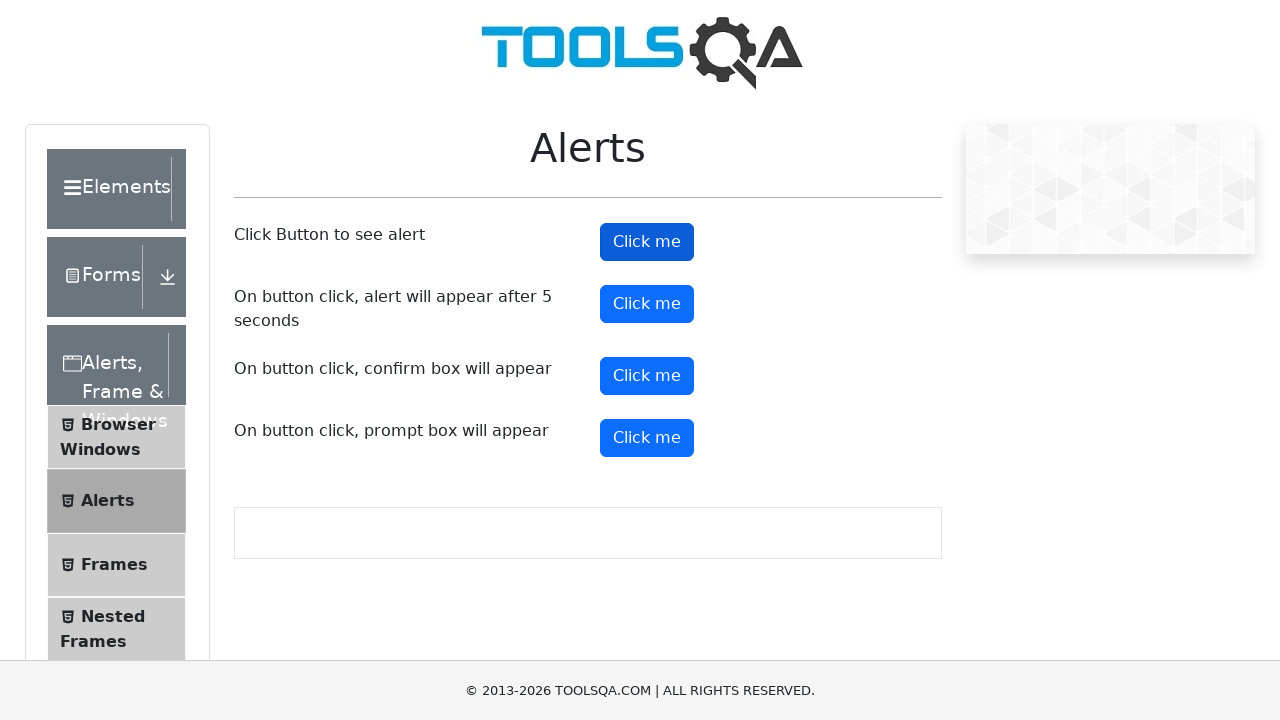

Clicked timed alert button at (647, 304) on #timerAlertButton
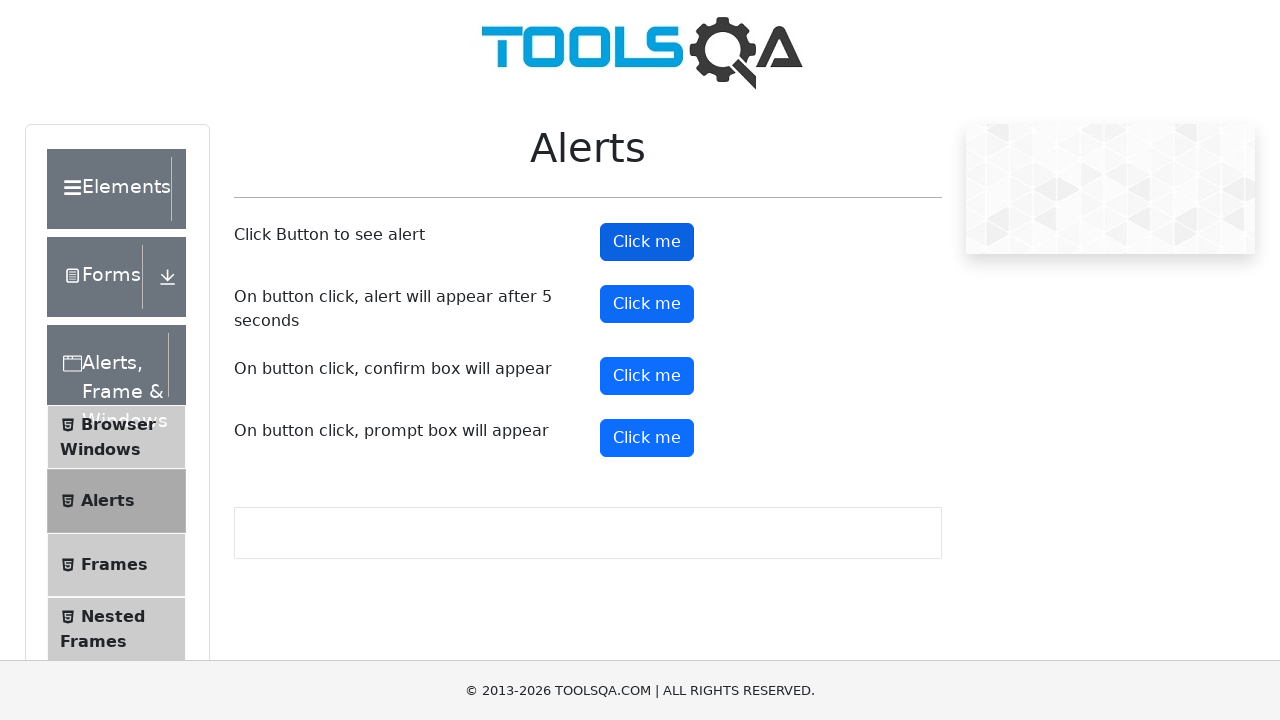

Waited 5.5 seconds for timed alert to appear
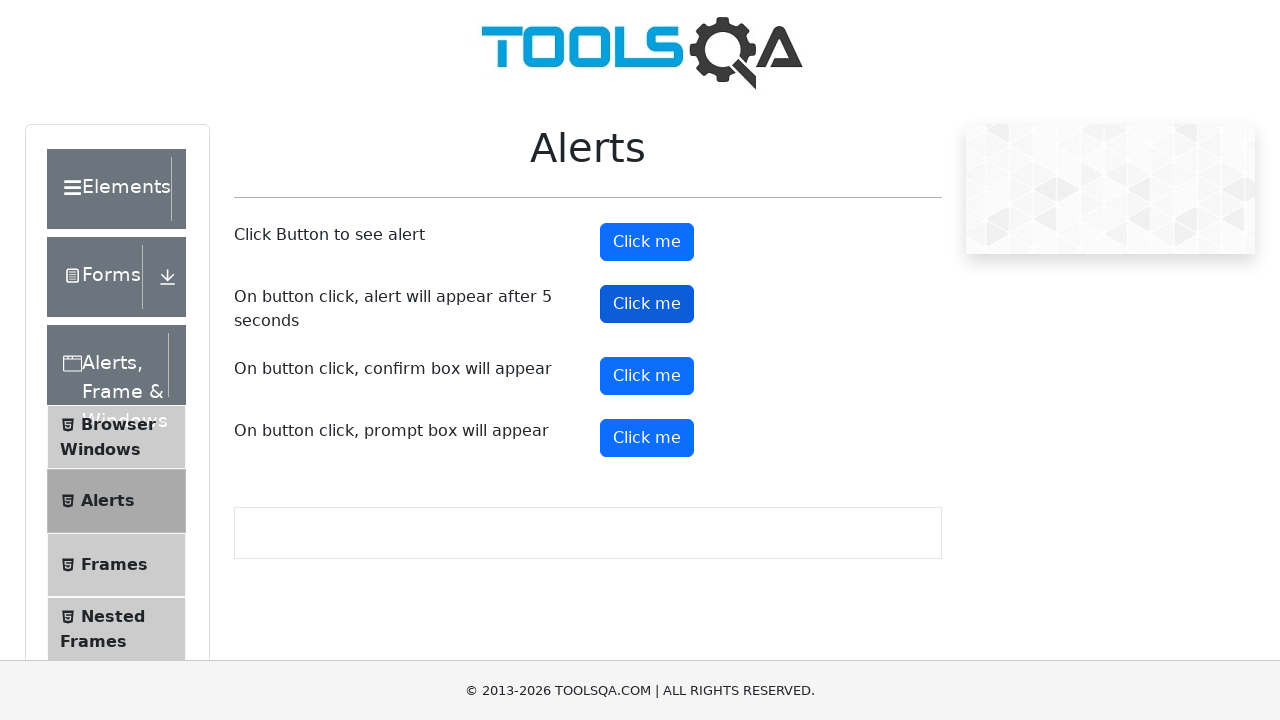

Clicked confirmation dialog button at (647, 376) on #confirmButton
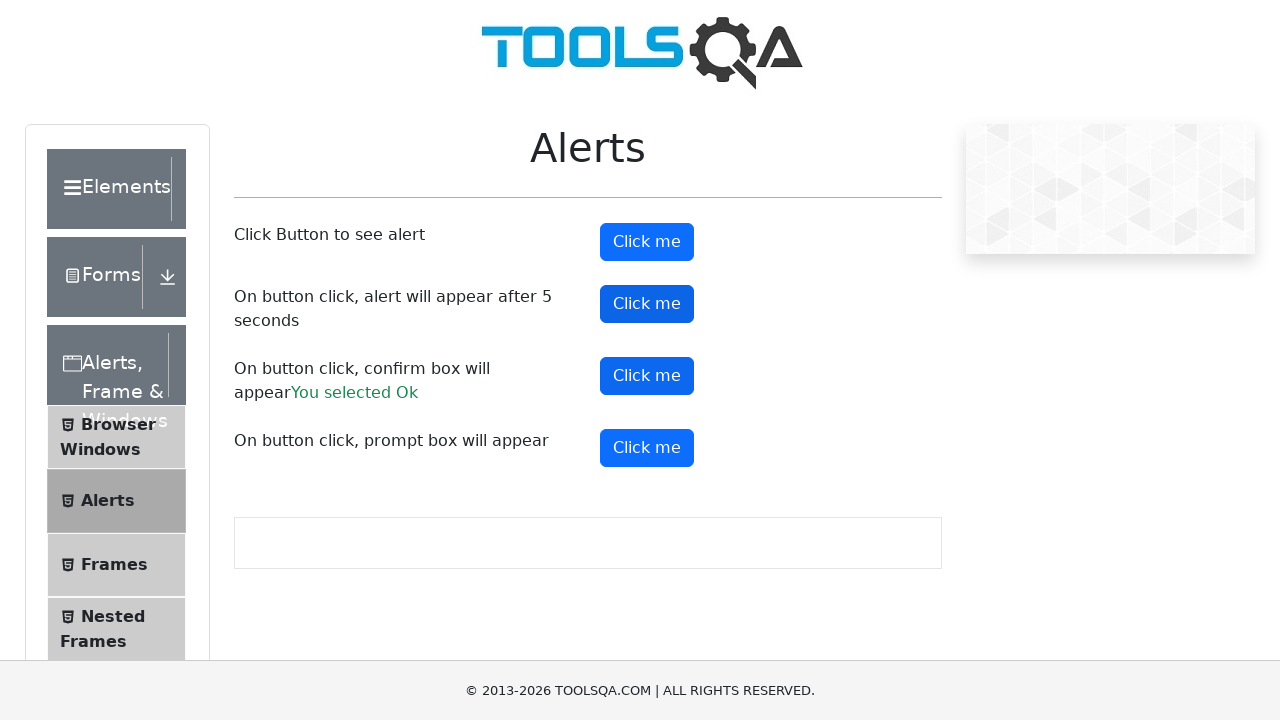

Clicked prompt dialog button at (647, 448) on #promtButton
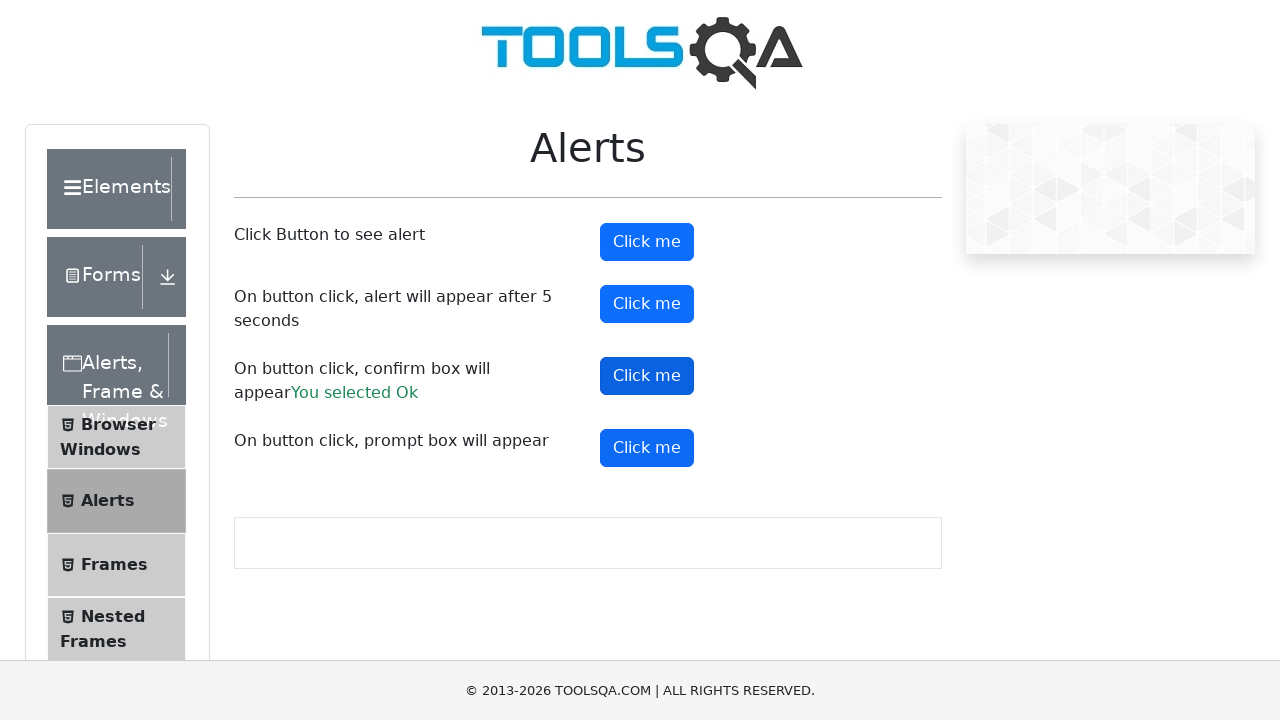

Accepted prompt dialog with input 'Gomathi'
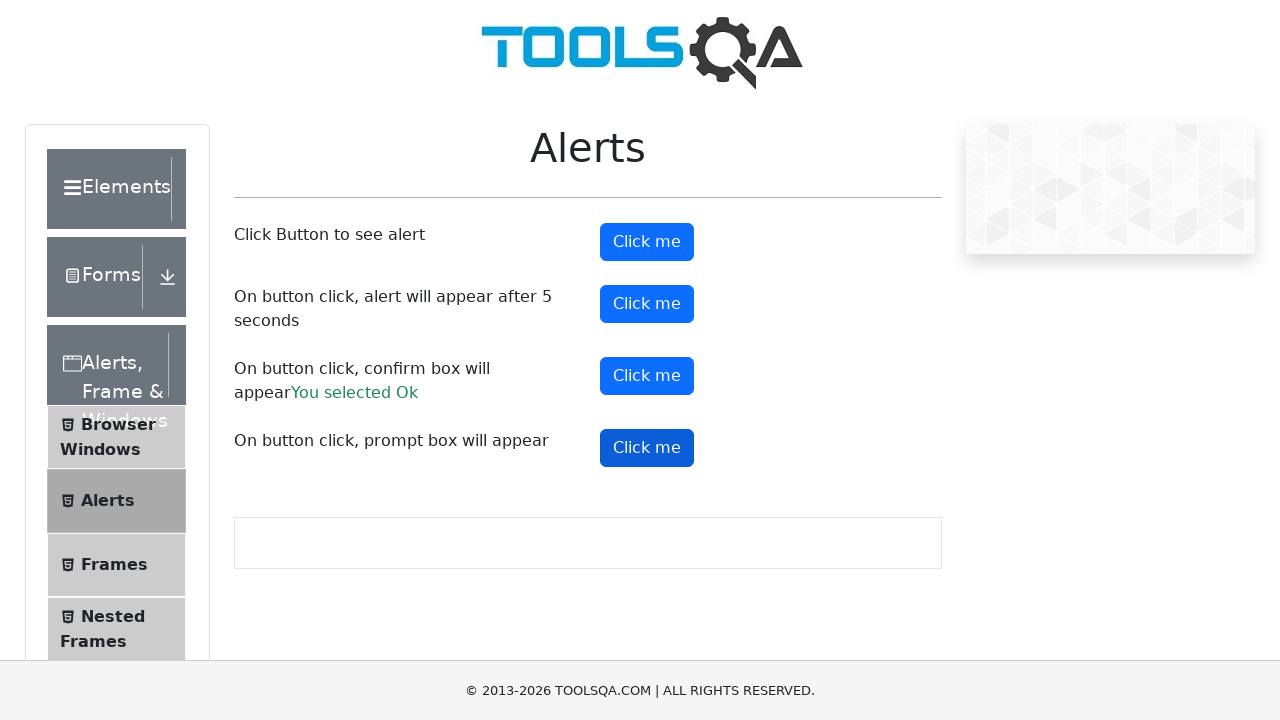

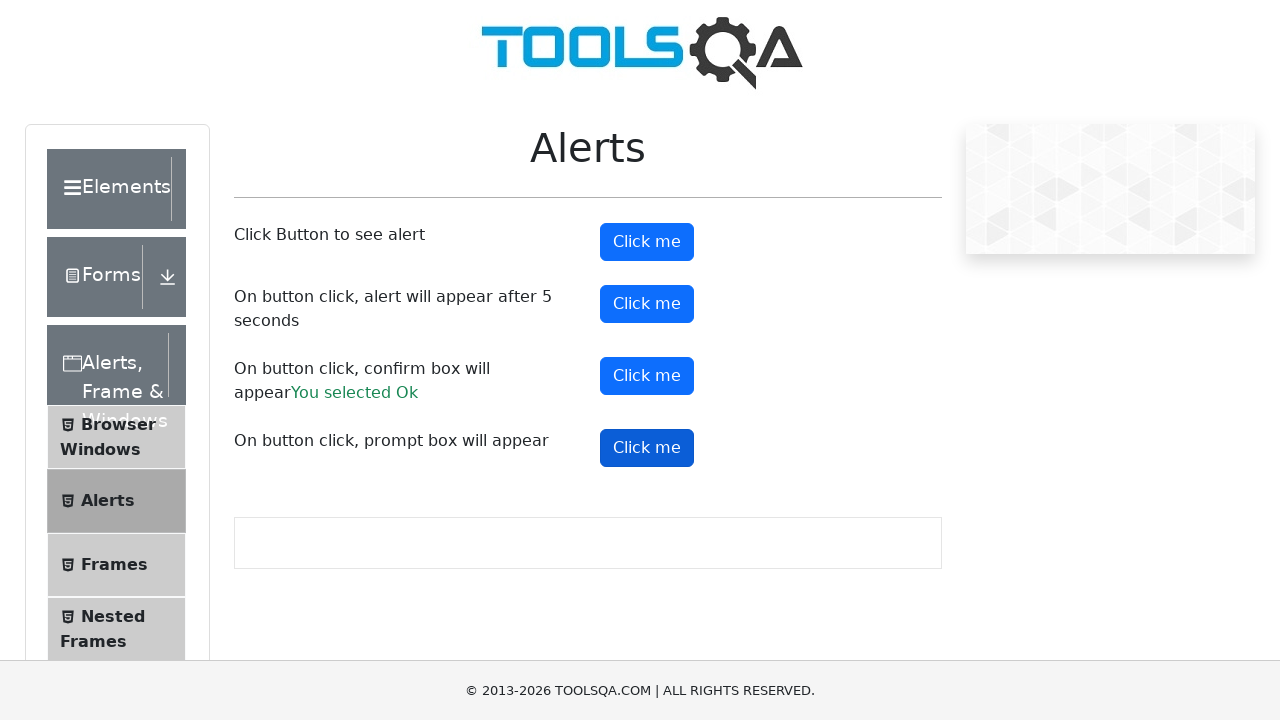